Tests dropdown selection functionality by selecting options using different methods (visible text, value, and index) and iterating through all available options

Starting URL: https://demoqa.com/select-menu

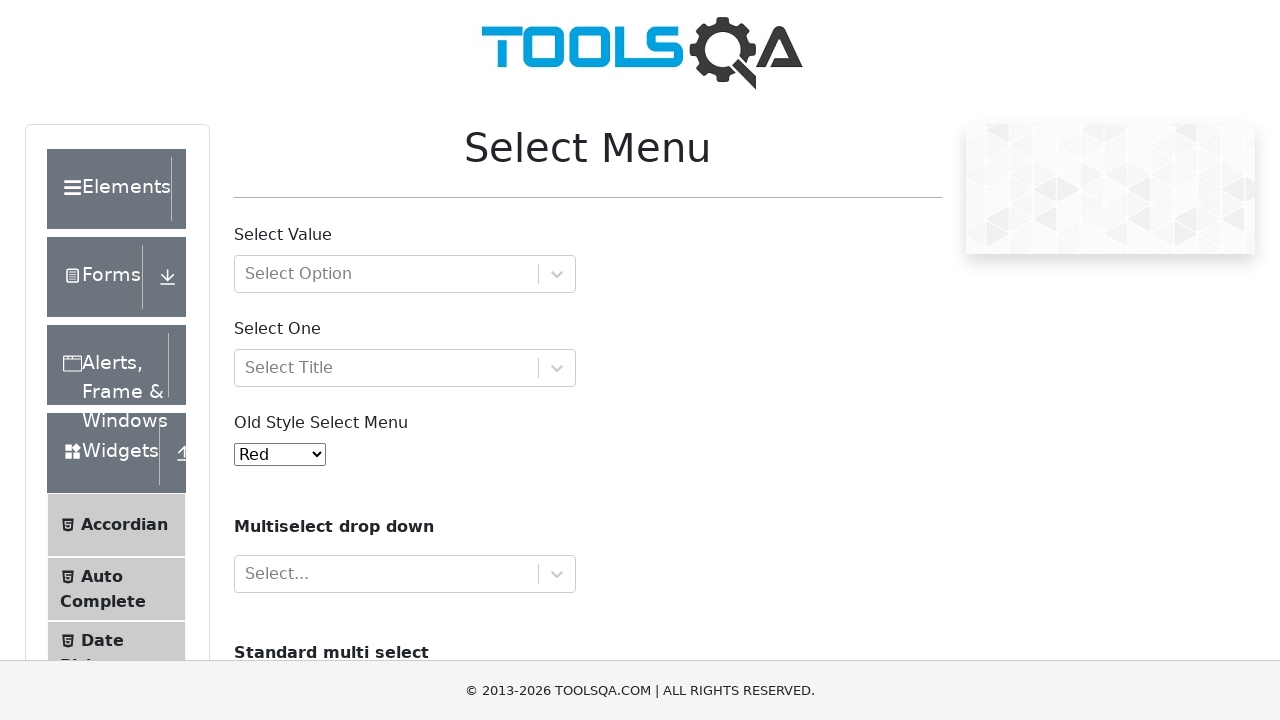

Selected 'Black' from dropdown by visible text on #oldSelectMenu
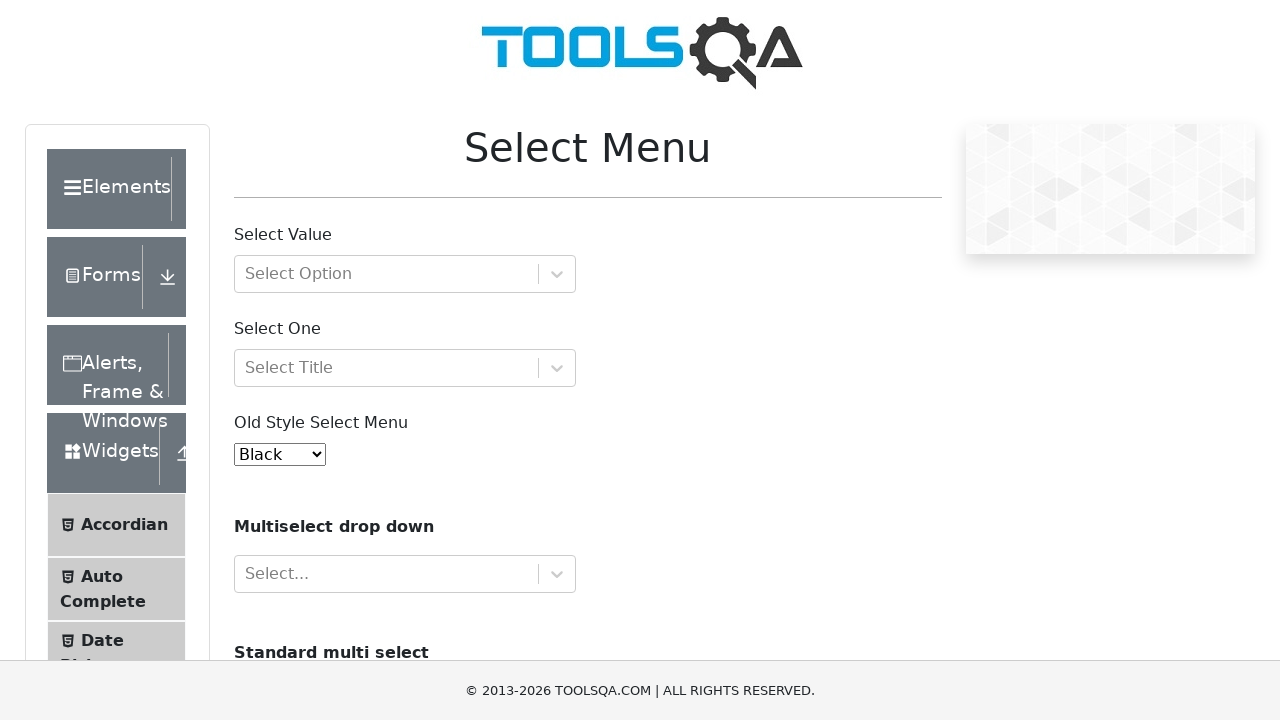

Selected option with value '10' (White) from dropdown on #oldSelectMenu
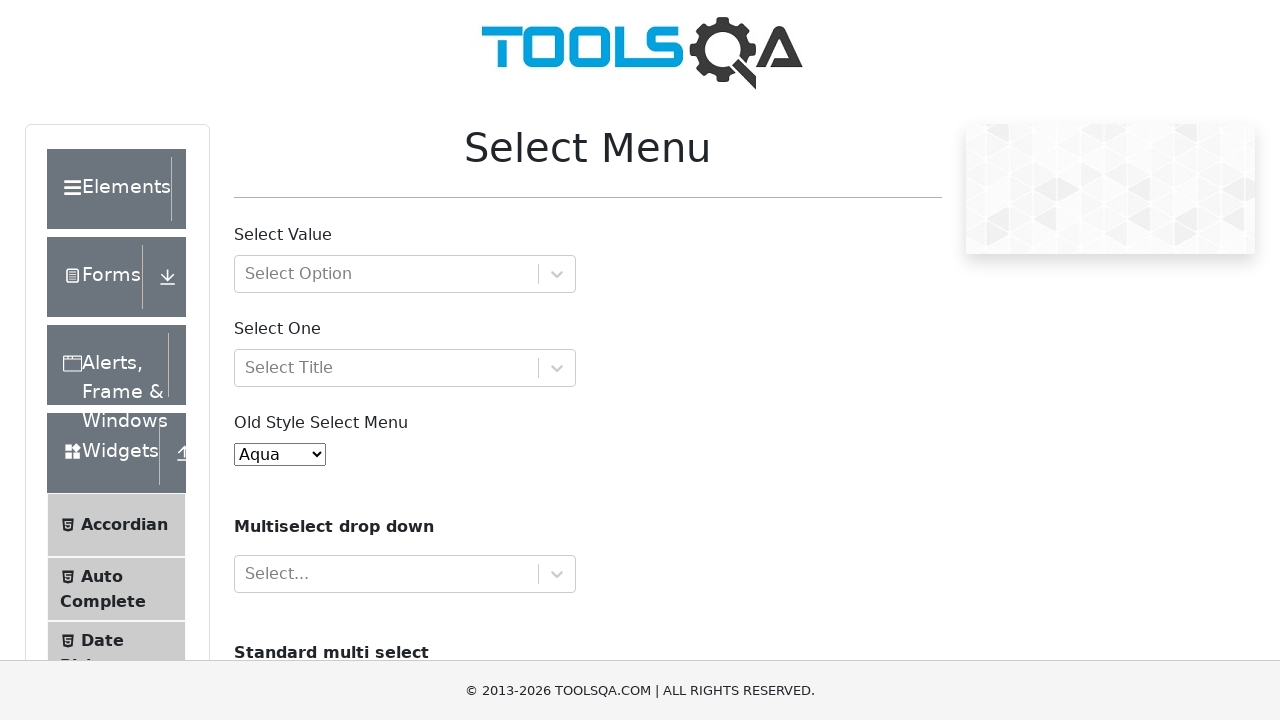

Selected option at index 6 (Yellow) from dropdown on #oldSelectMenu
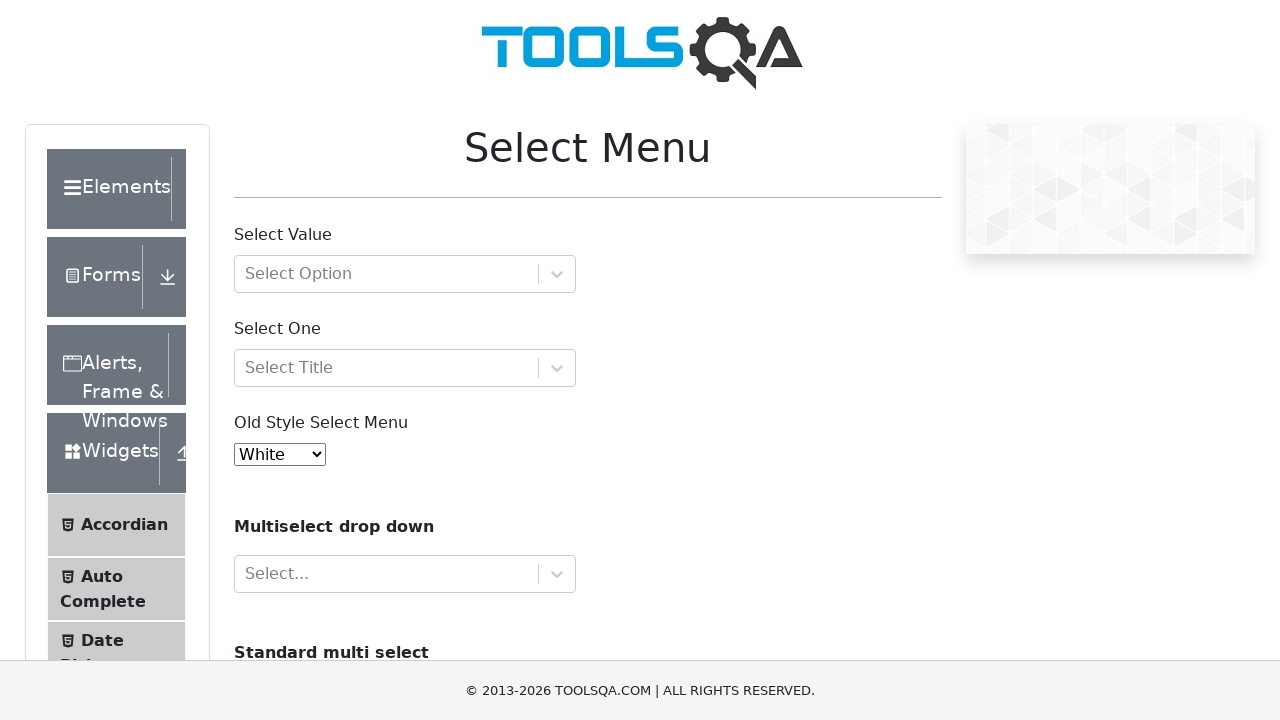

Selected 'Voilet' from dropdown by visible text on #oldSelectMenu
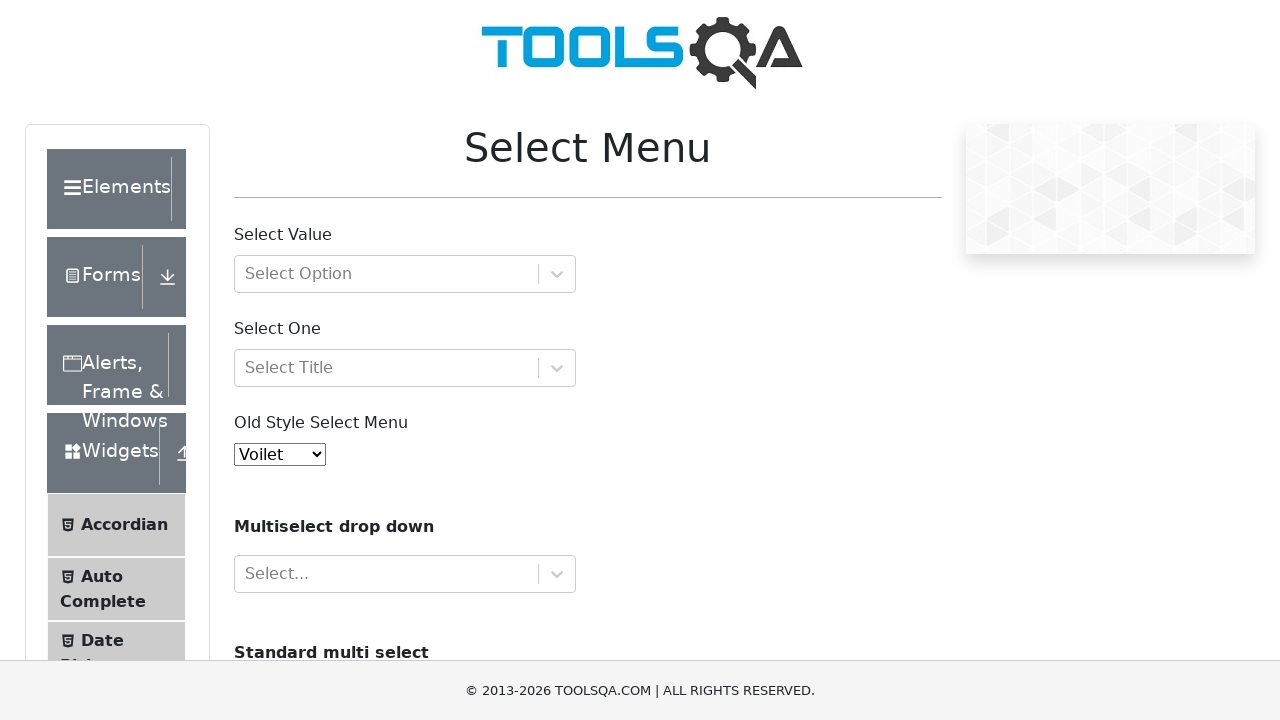

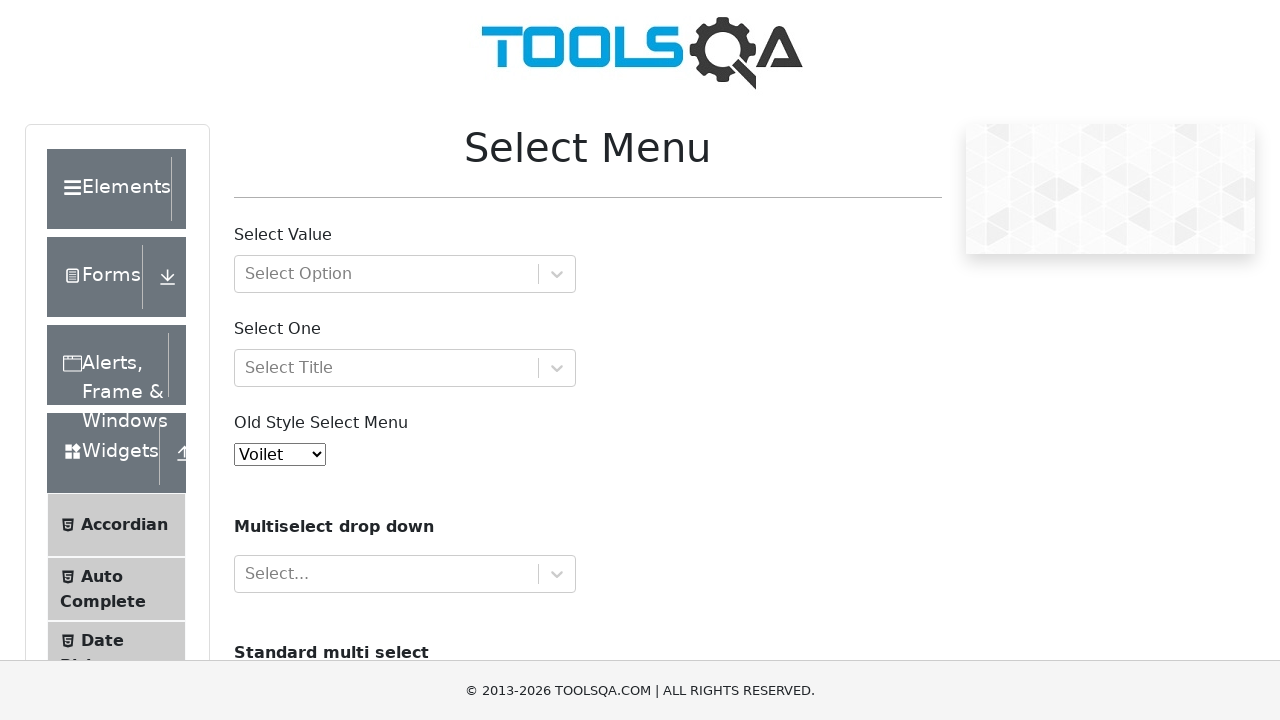